Tests scrolling to a specific element (Events heading) on the TechPro Education website using scroll into view functionality.

Starting URL: https://techproeducation.com

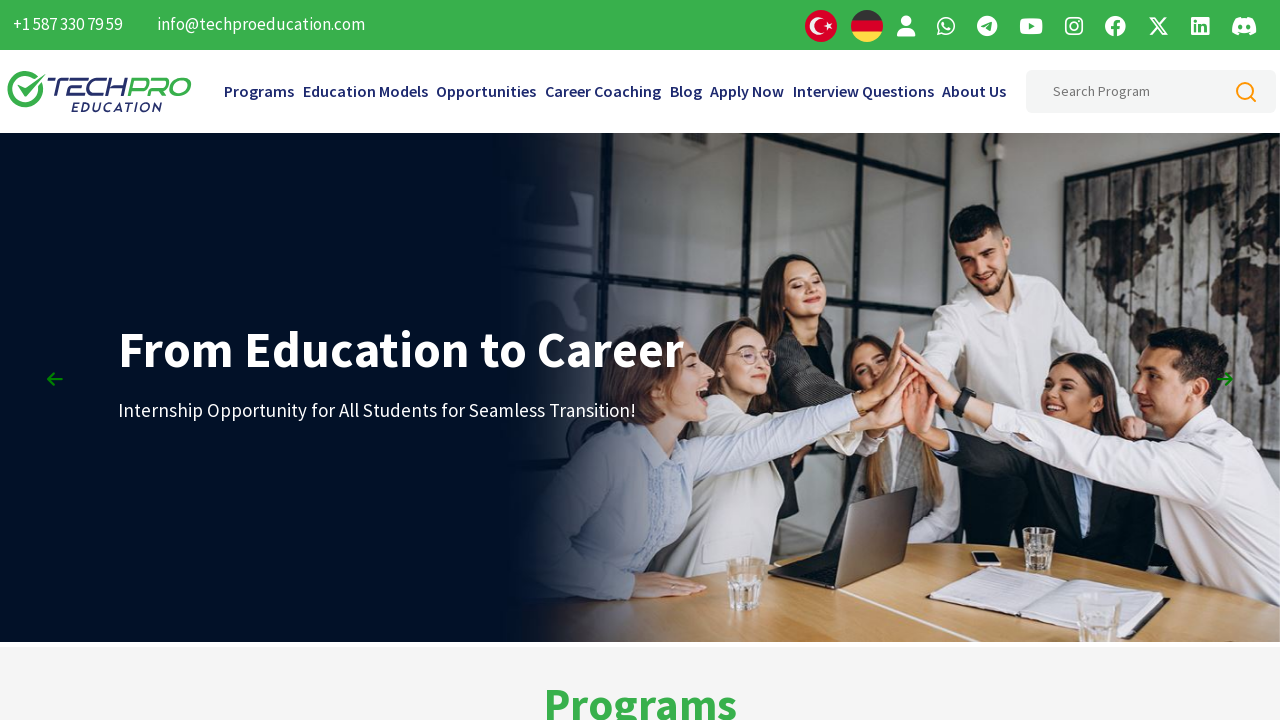

Waited 2 seconds for page to load
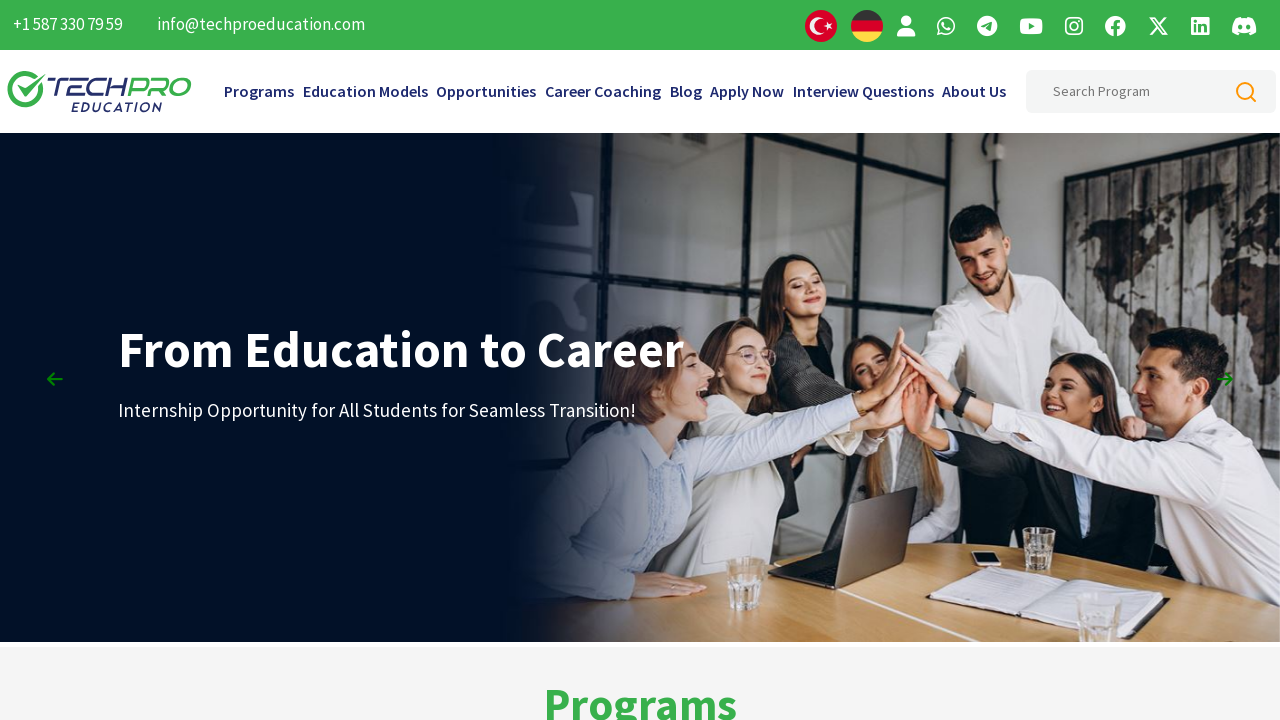

Located the first h2 heading element (Events heading)
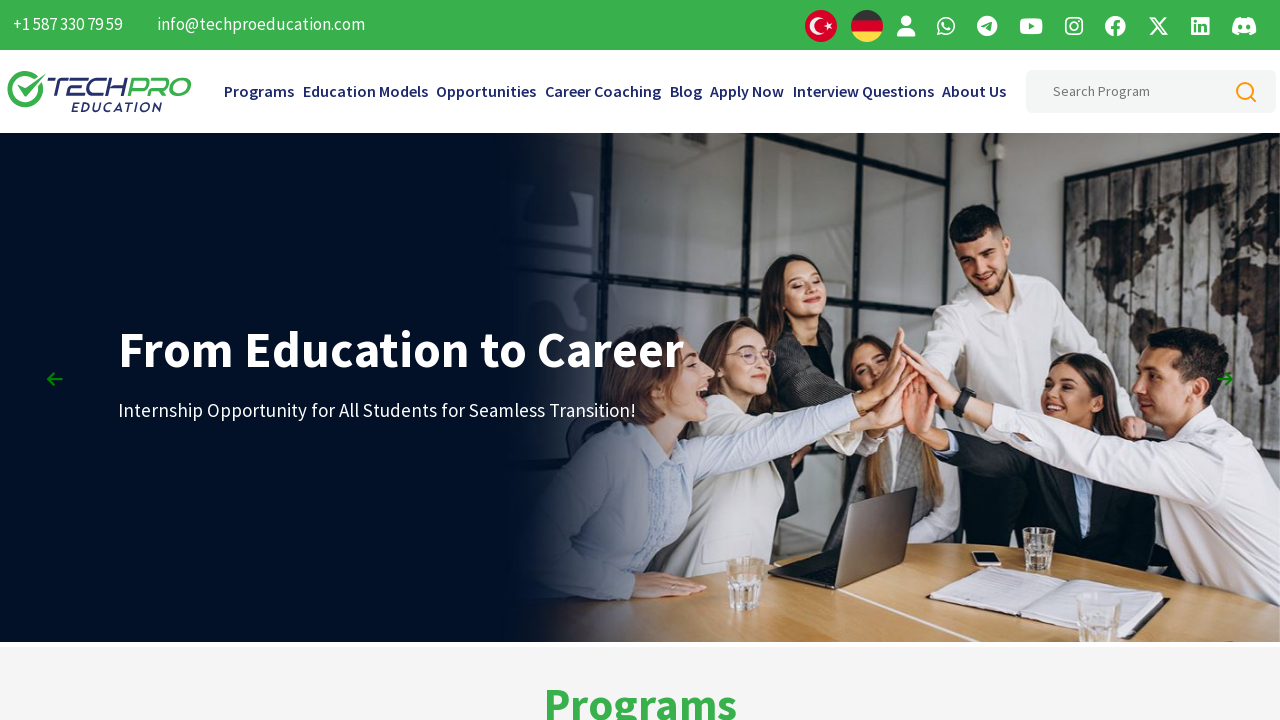

Scrolled to Events heading using scroll_into_view_if_needed()
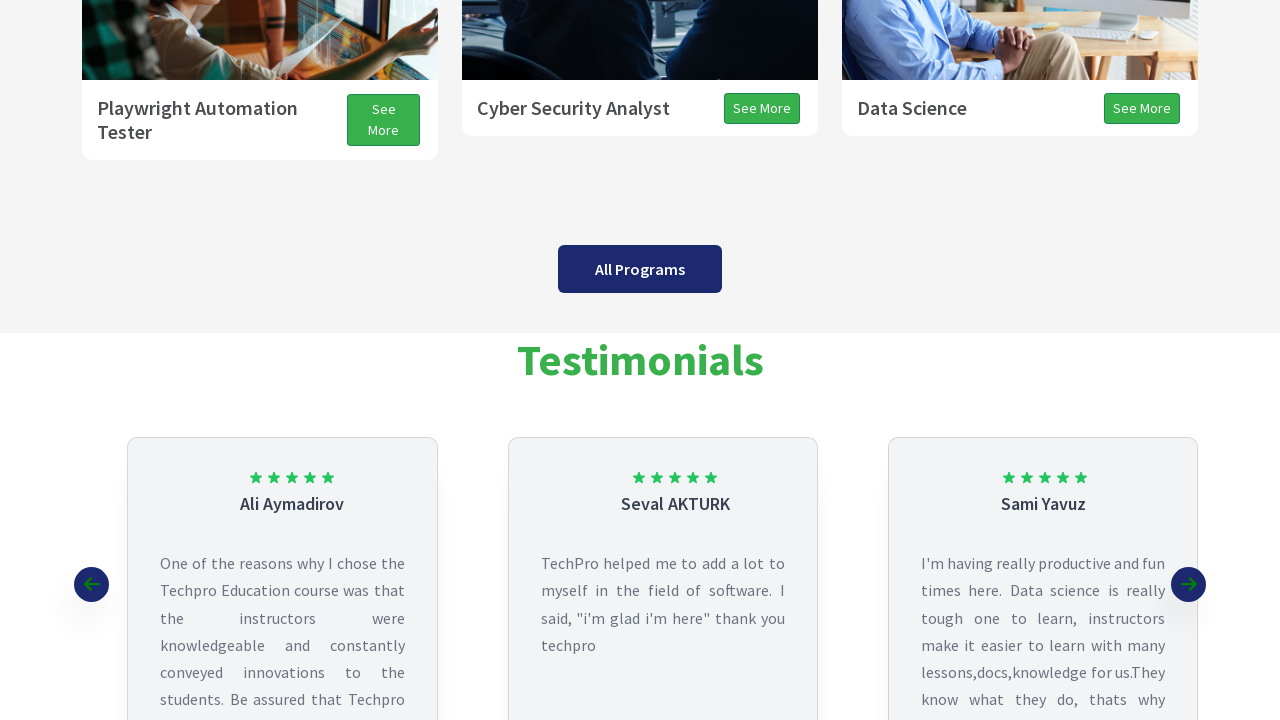

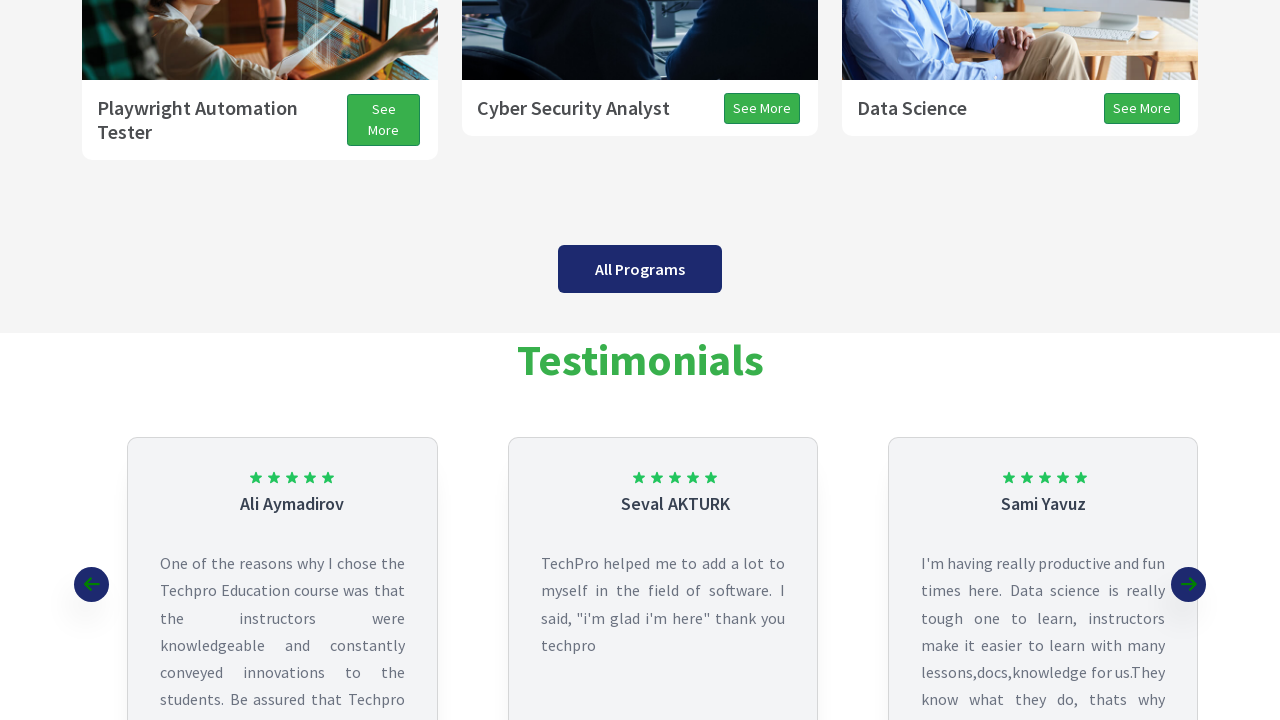